Tests viewing the recipes section by clicking on the Recipes link and verifying the page loads

Starting URL: https://www.woolworths.co.nz/

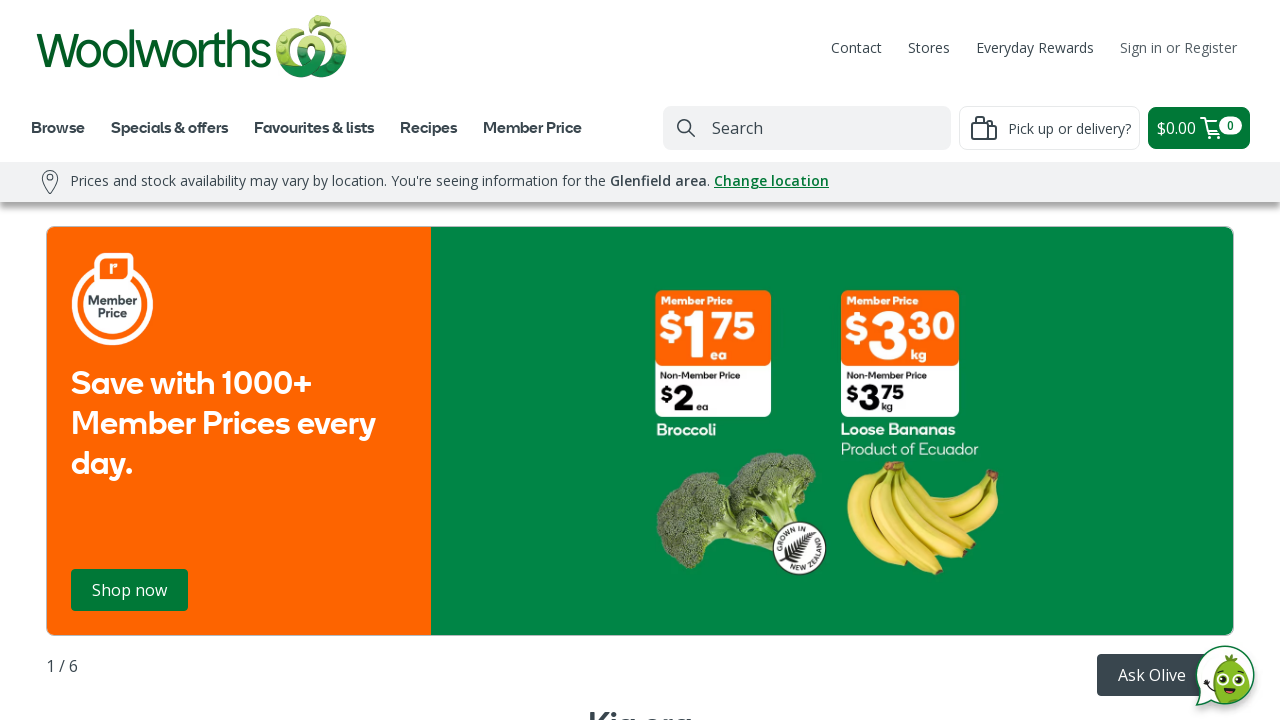

Clicked on Recipes navigation link at (428, 127) on span:has-text("Recipes")
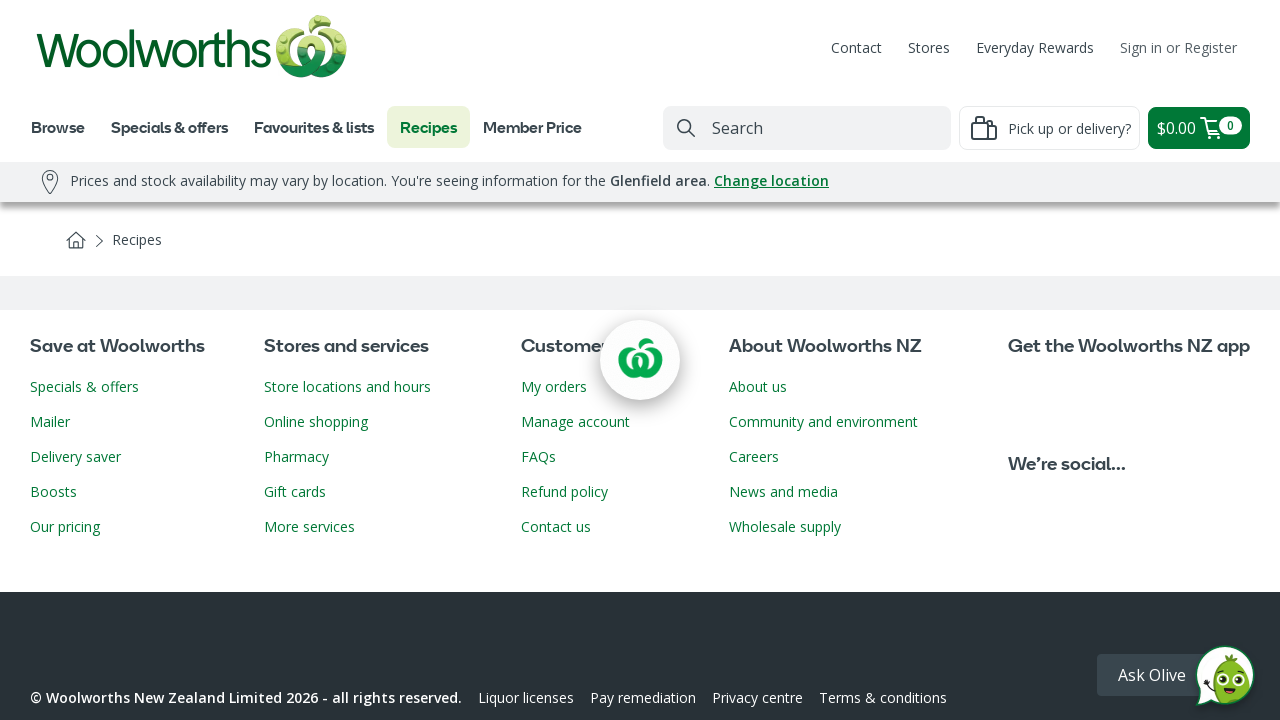

Recipes page loaded and verified
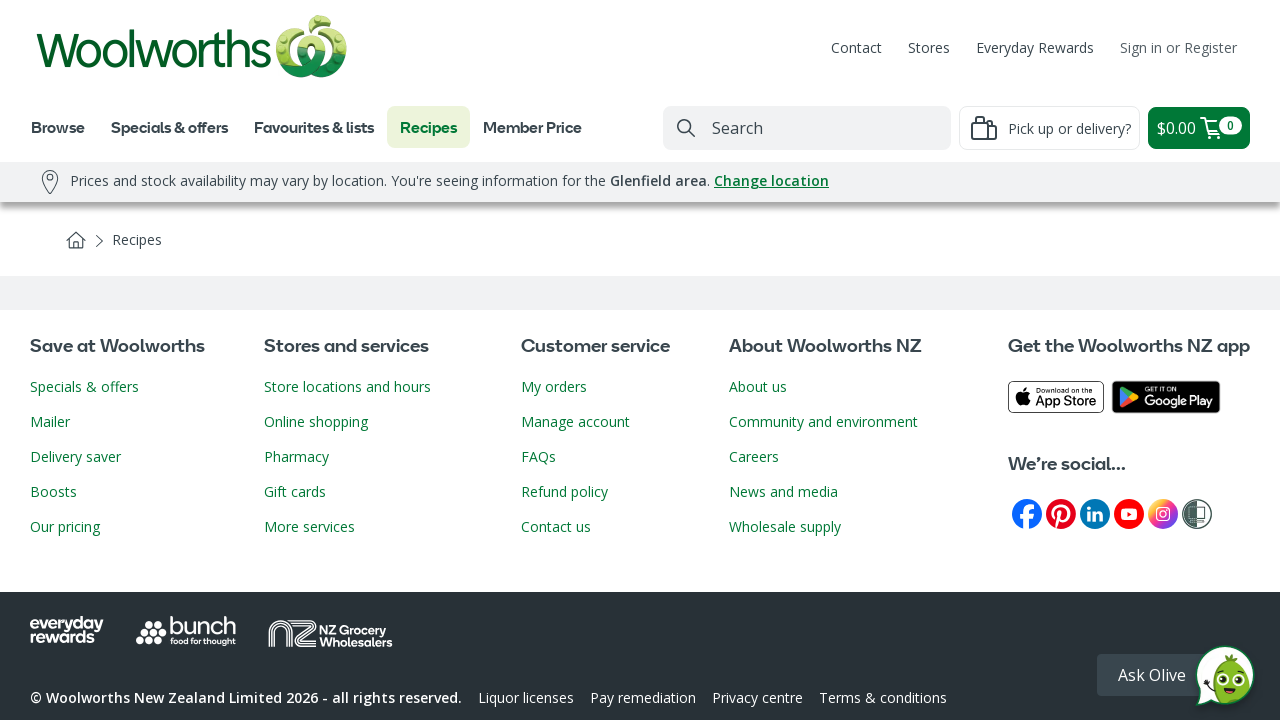

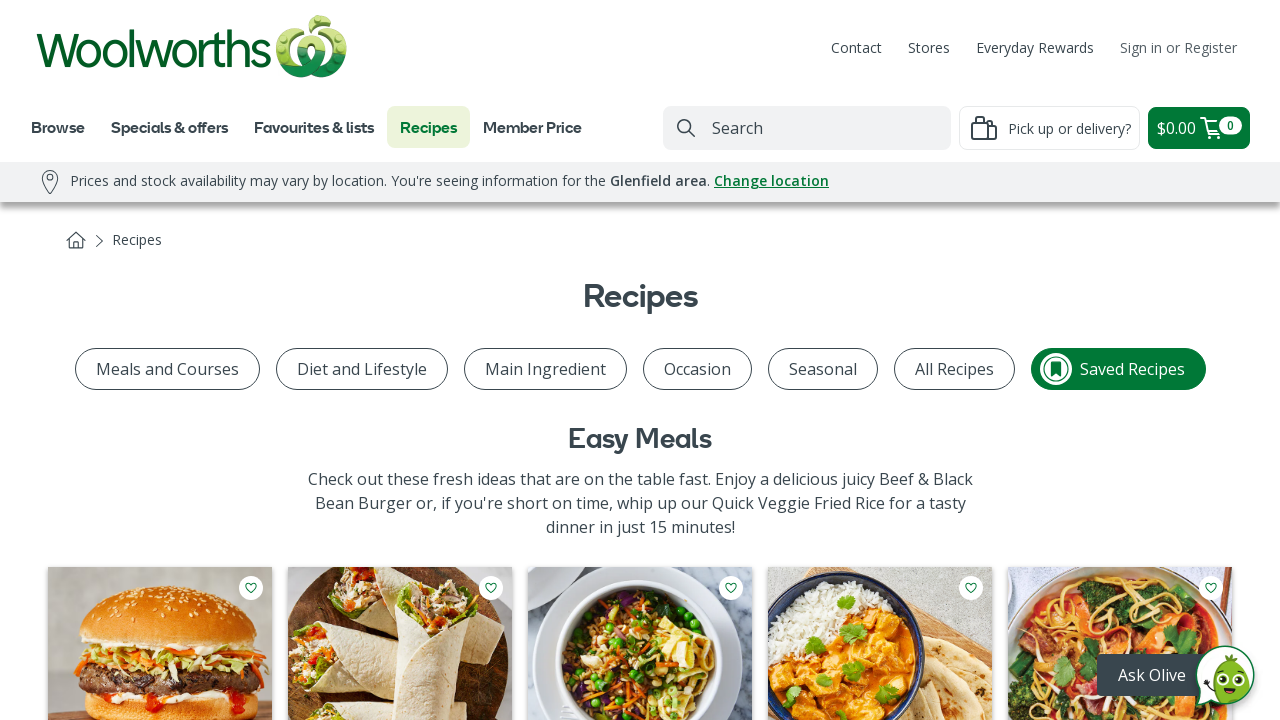